Tests the Geolocation feature on the-internet.herokuapp.com by navigating to the Geolocation page, clicking the "Where am I?" button, and waiting for latitude and longitude values to be displayed.

Starting URL: https://the-internet.herokuapp.com/

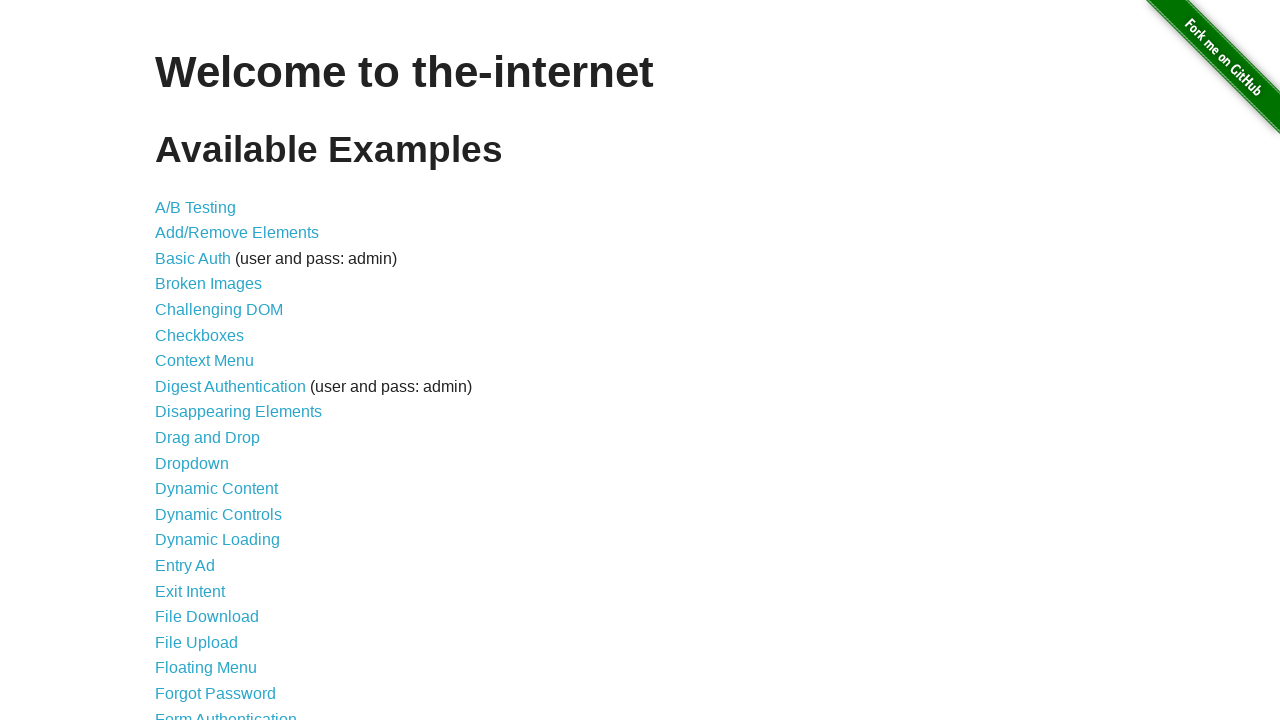

Clicked on Geolocation link to navigate to the geolocation page at (198, 360) on text=Geolocation
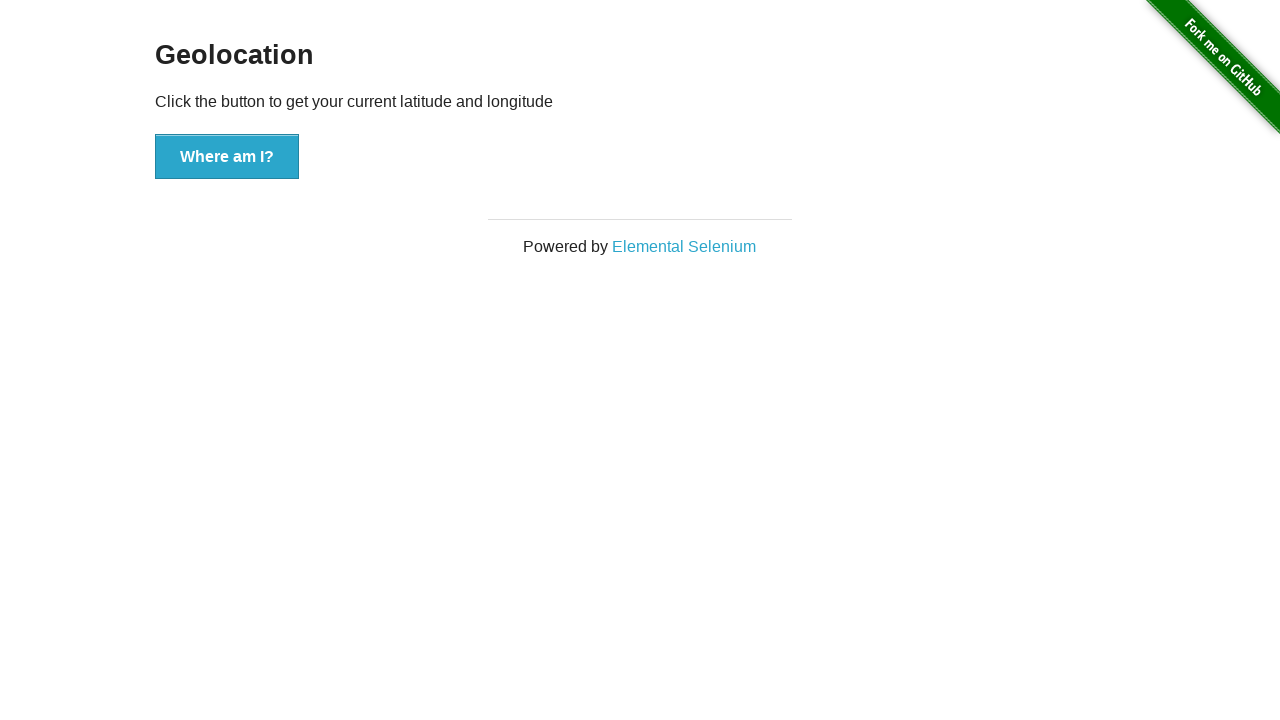

Granted geolocation permission for the-internet.herokuapp.com
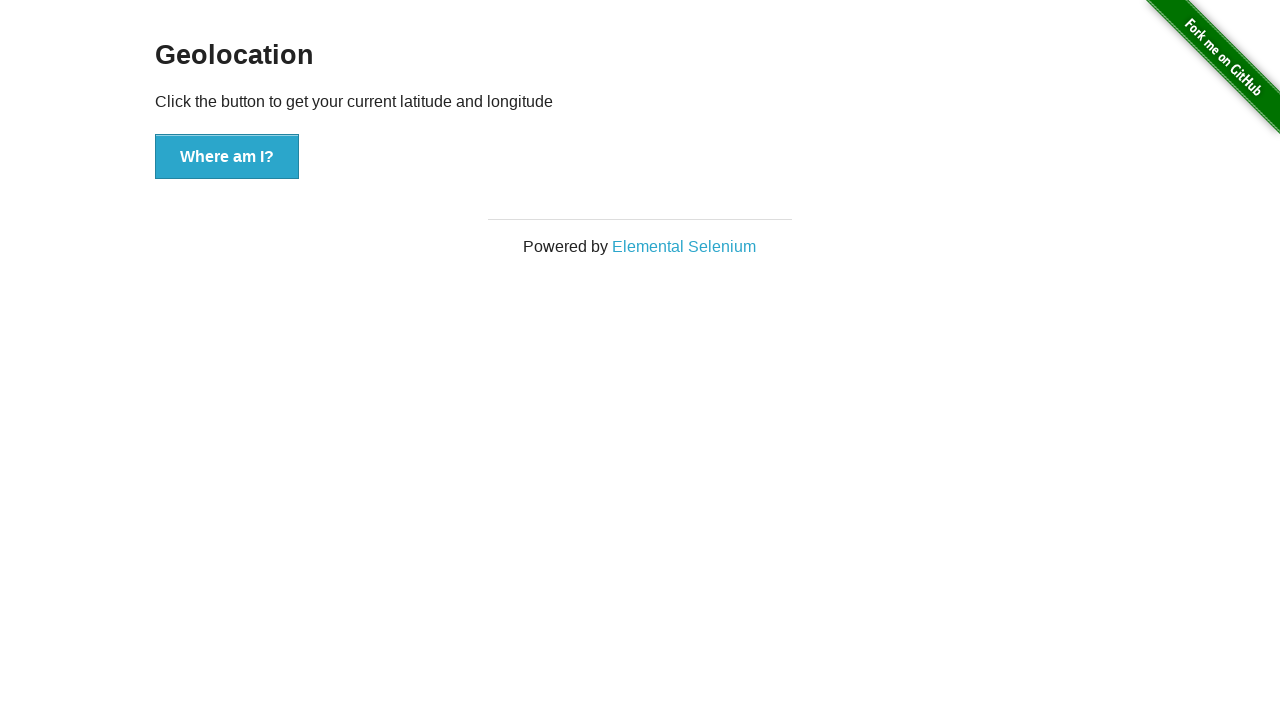

Set geolocation to latitude 37.7749, longitude -122.4194
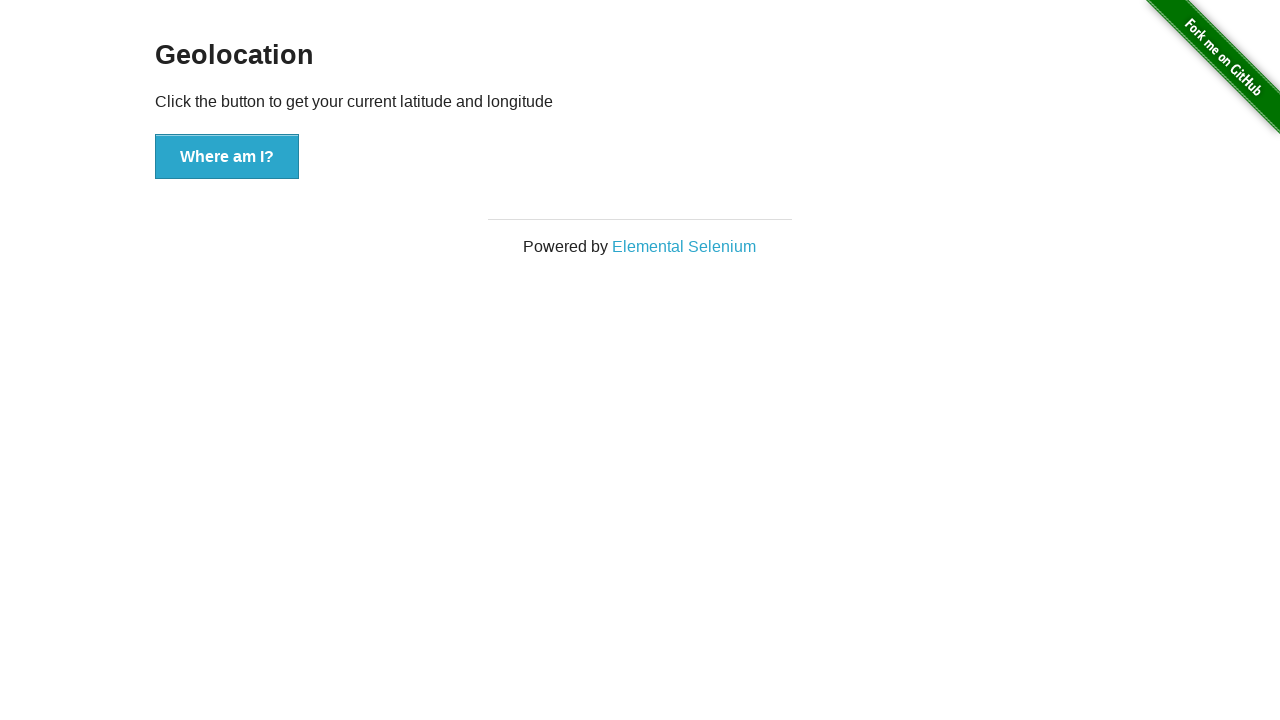

Clicked the 'Where am I?' button at (227, 157) on button:has-text('Where am I?')
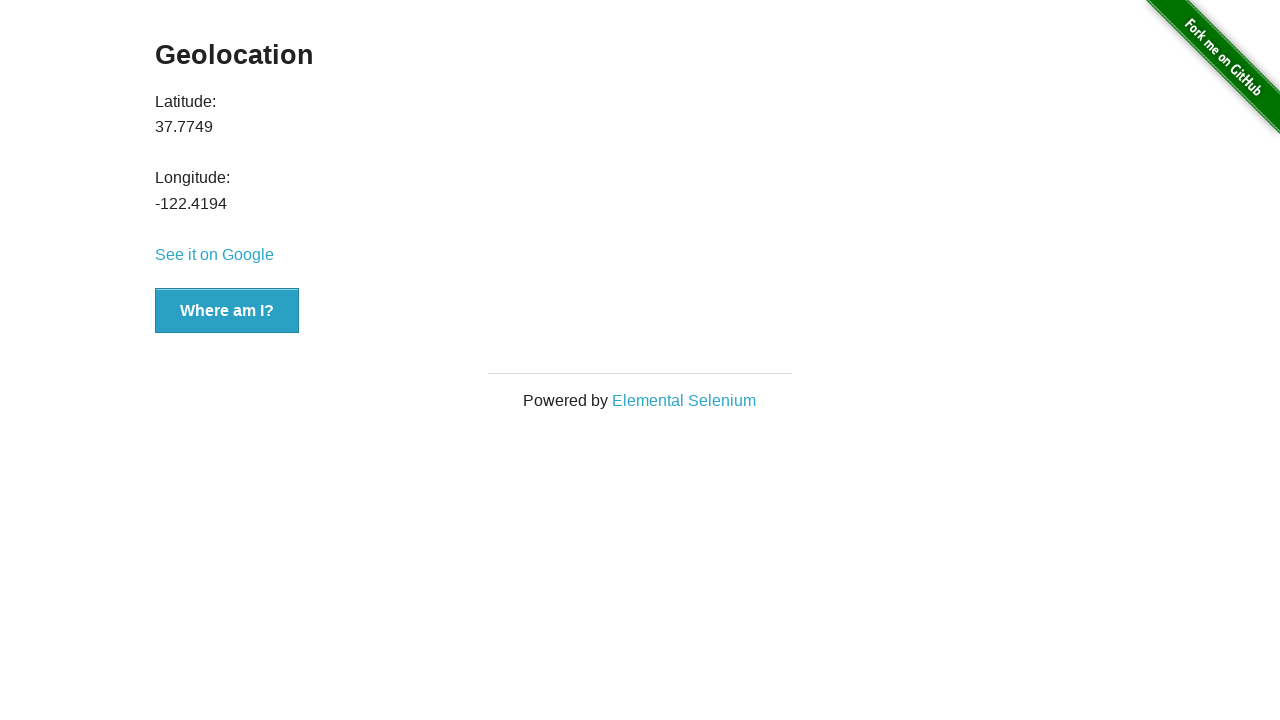

Latitude value displayed on the page
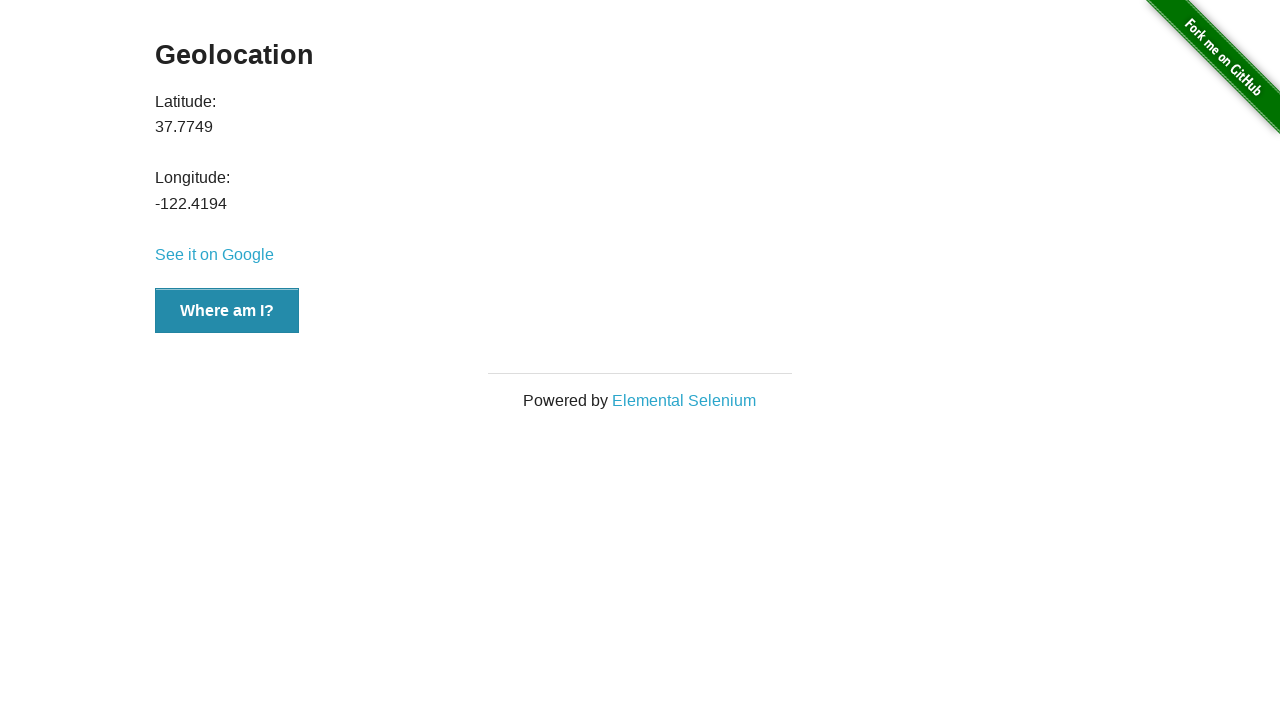

Longitude value displayed on the page
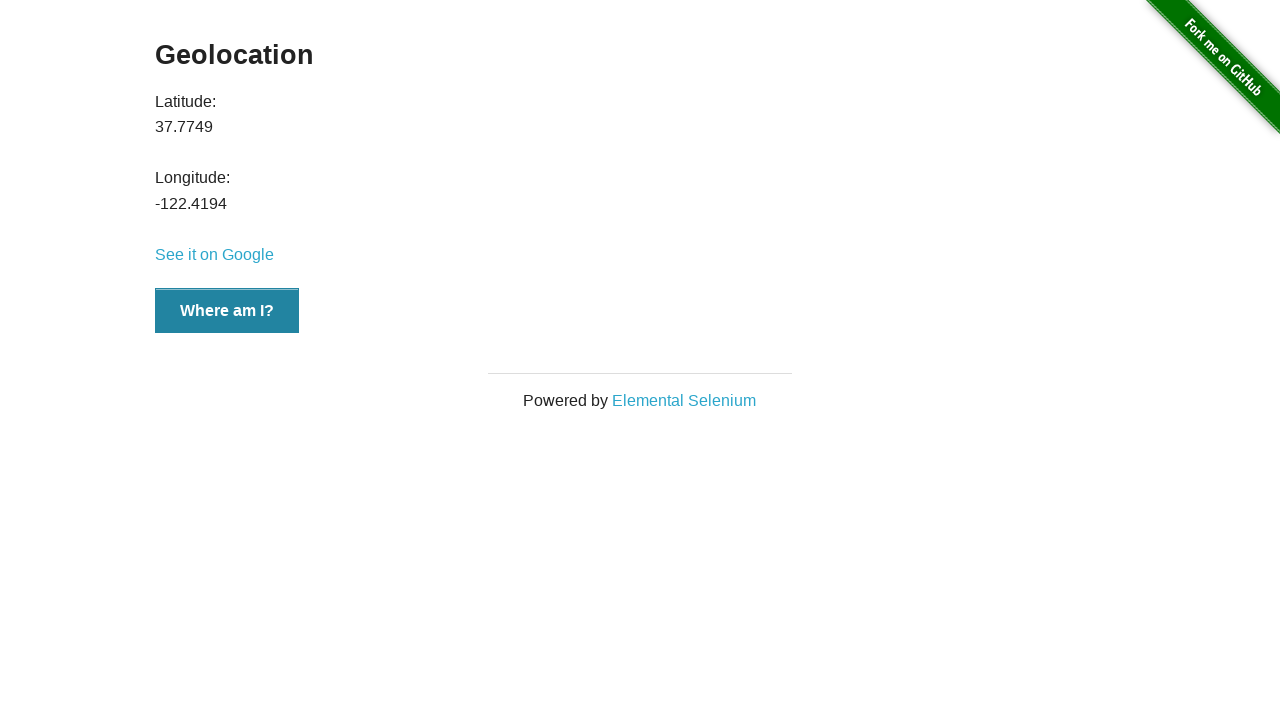

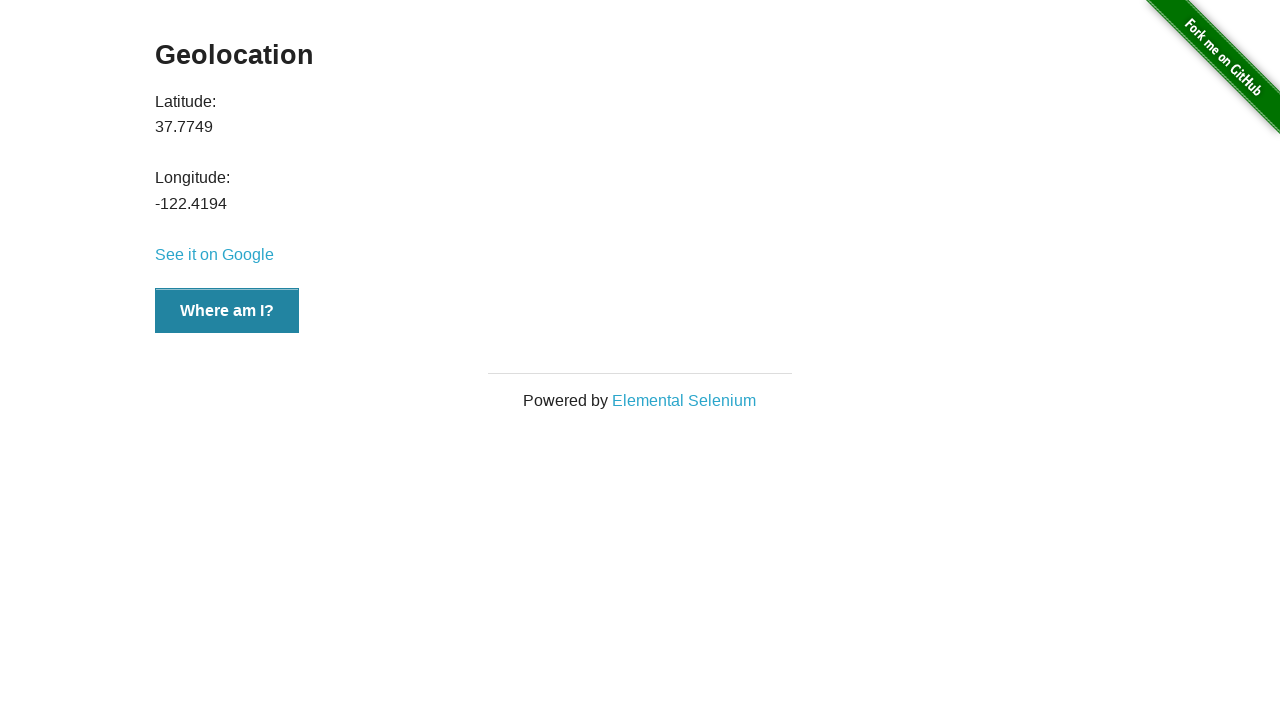